Tests adding two different products to the cart - a TV and a washing machine - by navigating through catalog categories and verifying both items appear in the cart

Starting URL: https://intershop5.skillbox.ru/

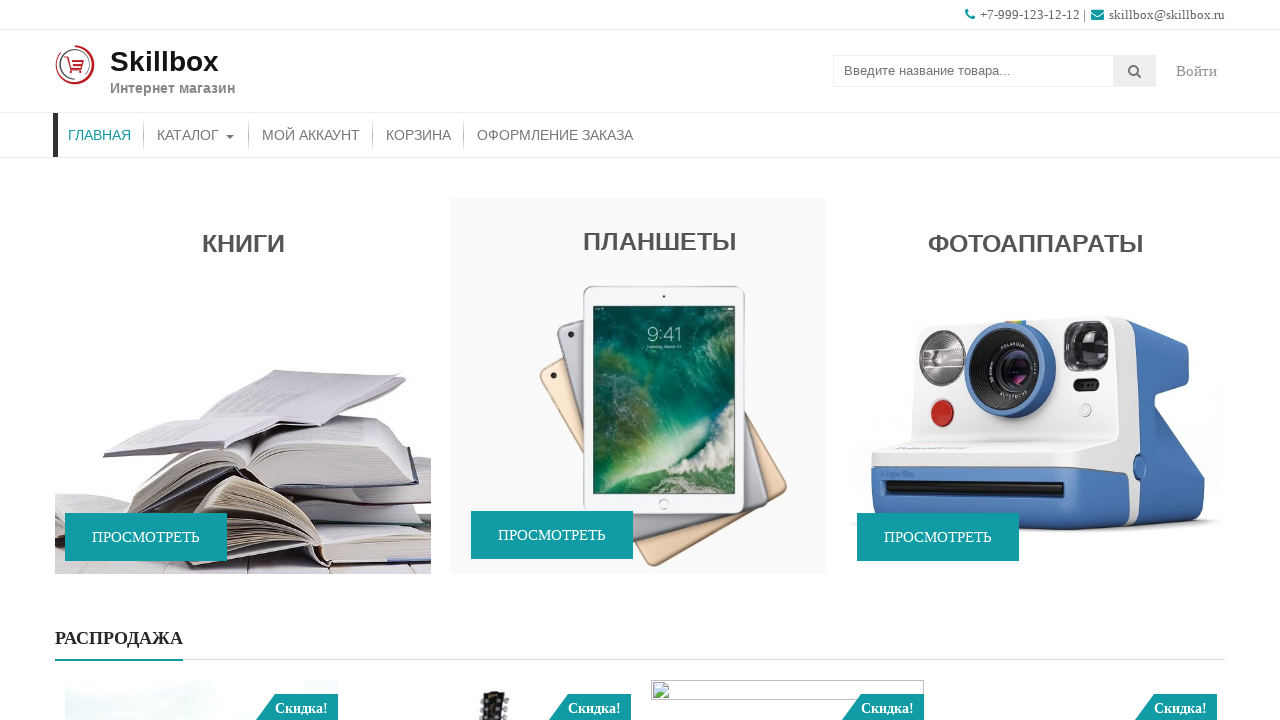

Clicked on Catalog in the main menu at (196, 135) on xpath=//*[contains(@class,'menu')]/*[contains(@class,'menu-item')]/a[text()='Кат
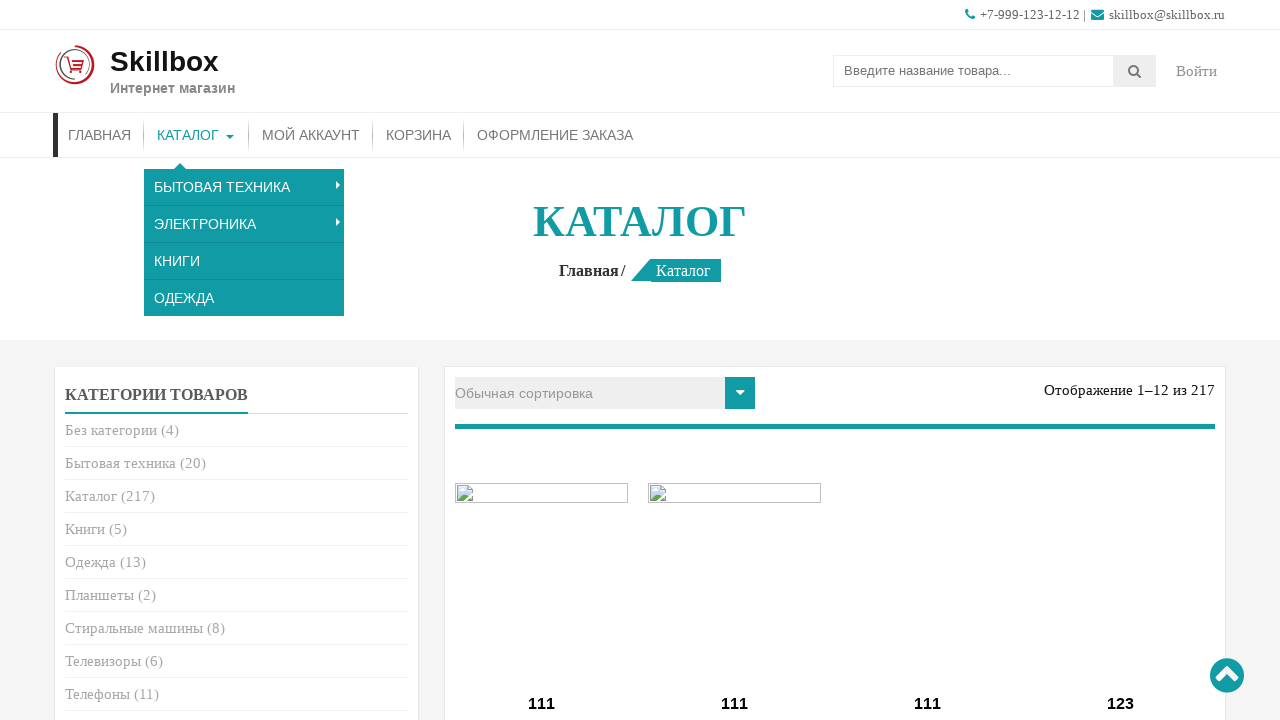

Clicked on TV category at (103, 661) on xpath=//*[@class='product-categories']//a[text()='Телевизоры']
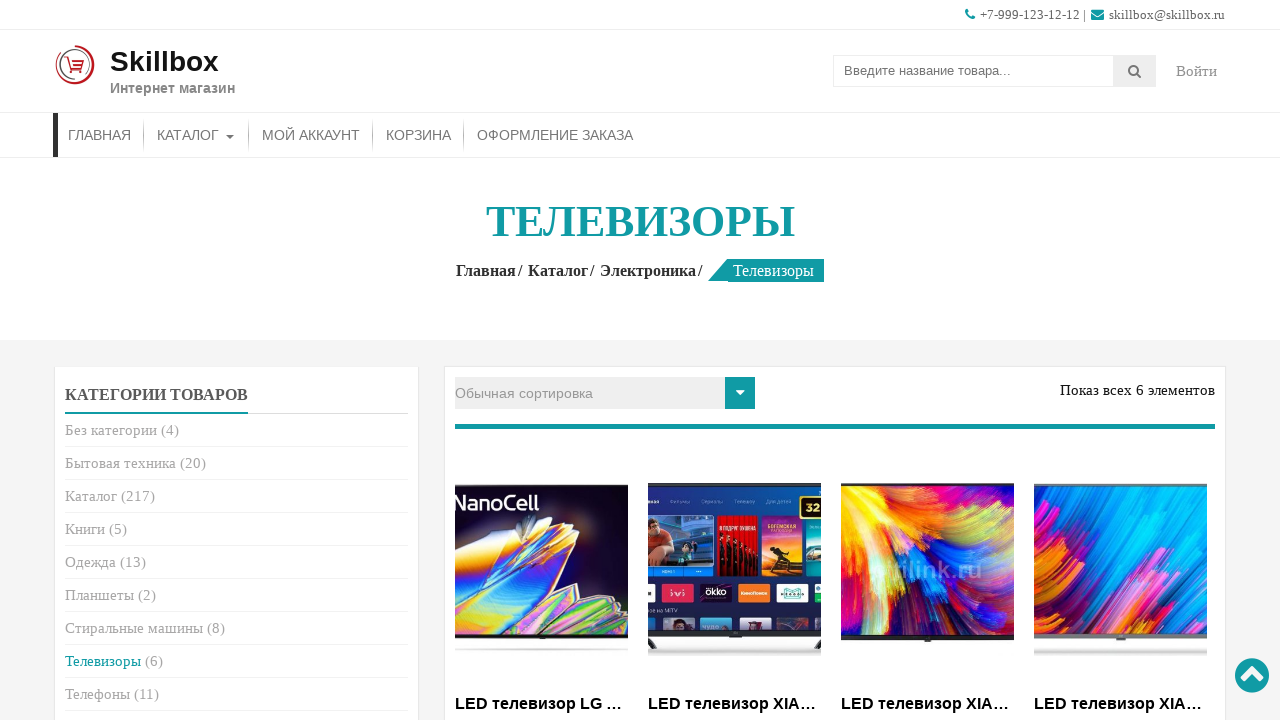

Added first TV to cart at (542, 361) on xpath=(//a[contains(@class,'add_to_cart_button')])[1]
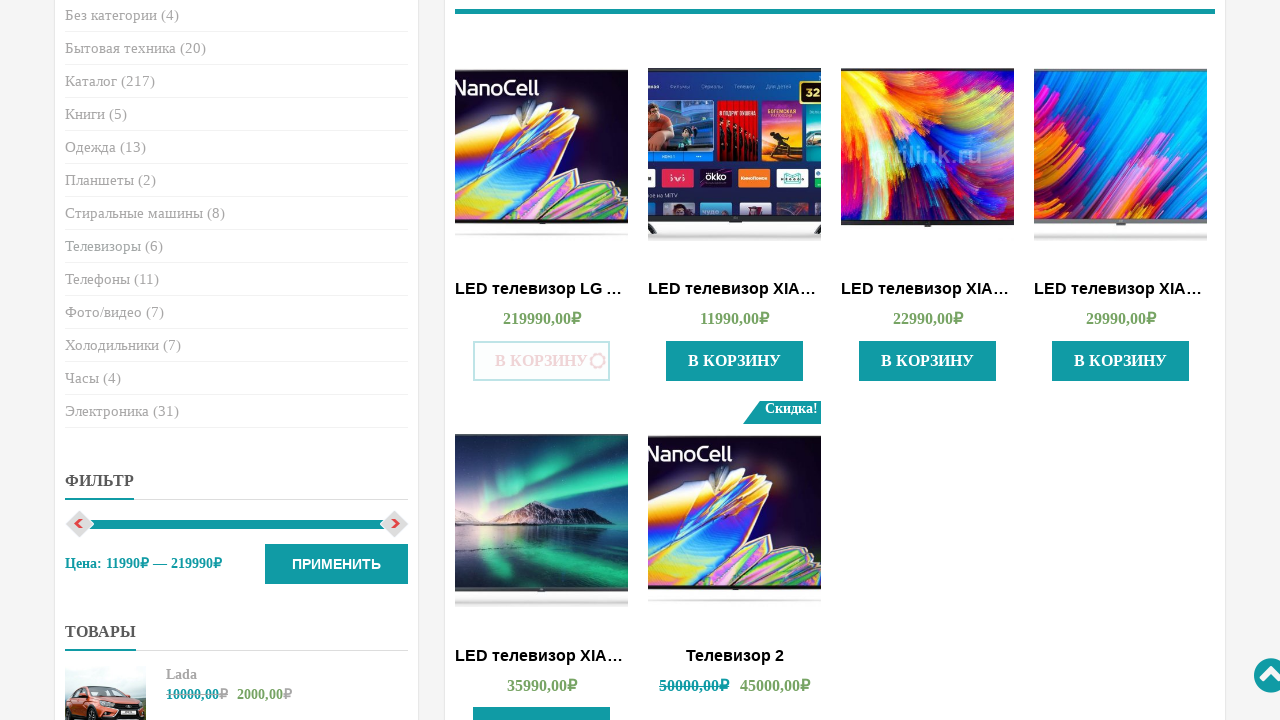

Clicked on Washing Machines category at (134, 213) on xpath=//*[@class='product-categories']//a[text()='Стиральные машины']
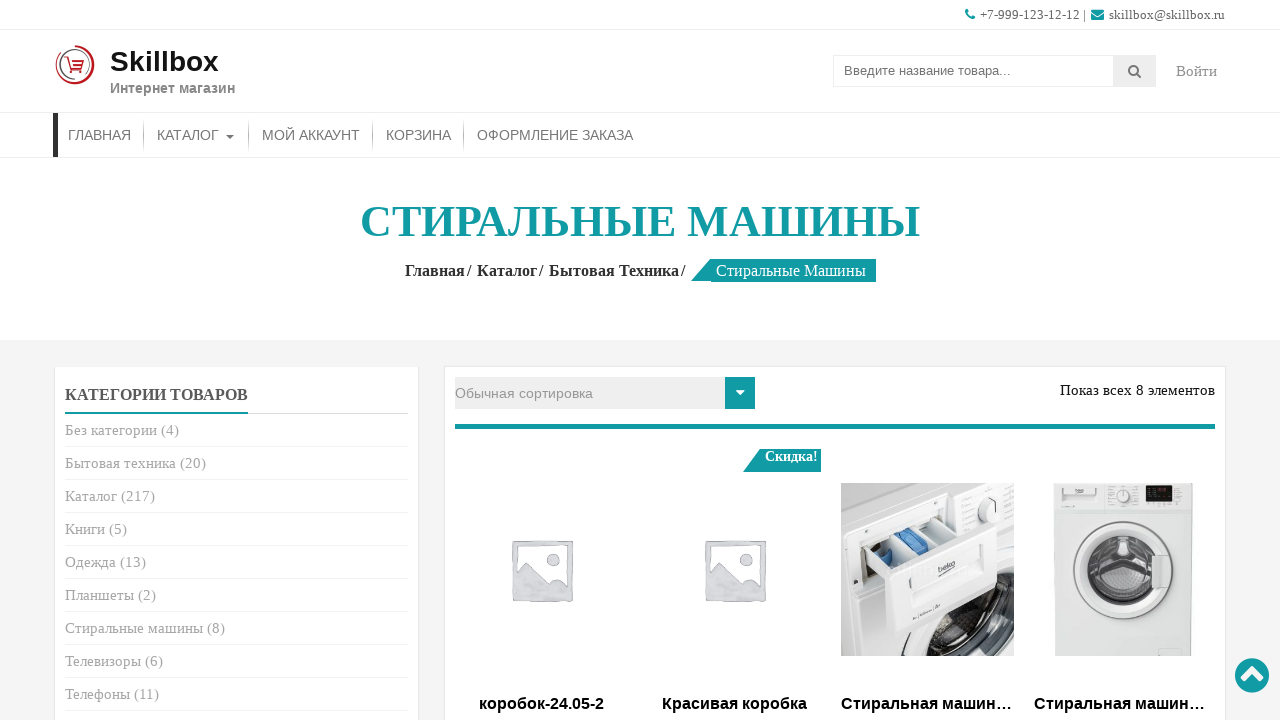

Added third washing machine to cart at (1121, 361) on xpath=(//a[contains(@class,'add_to_cart_button')])[3]
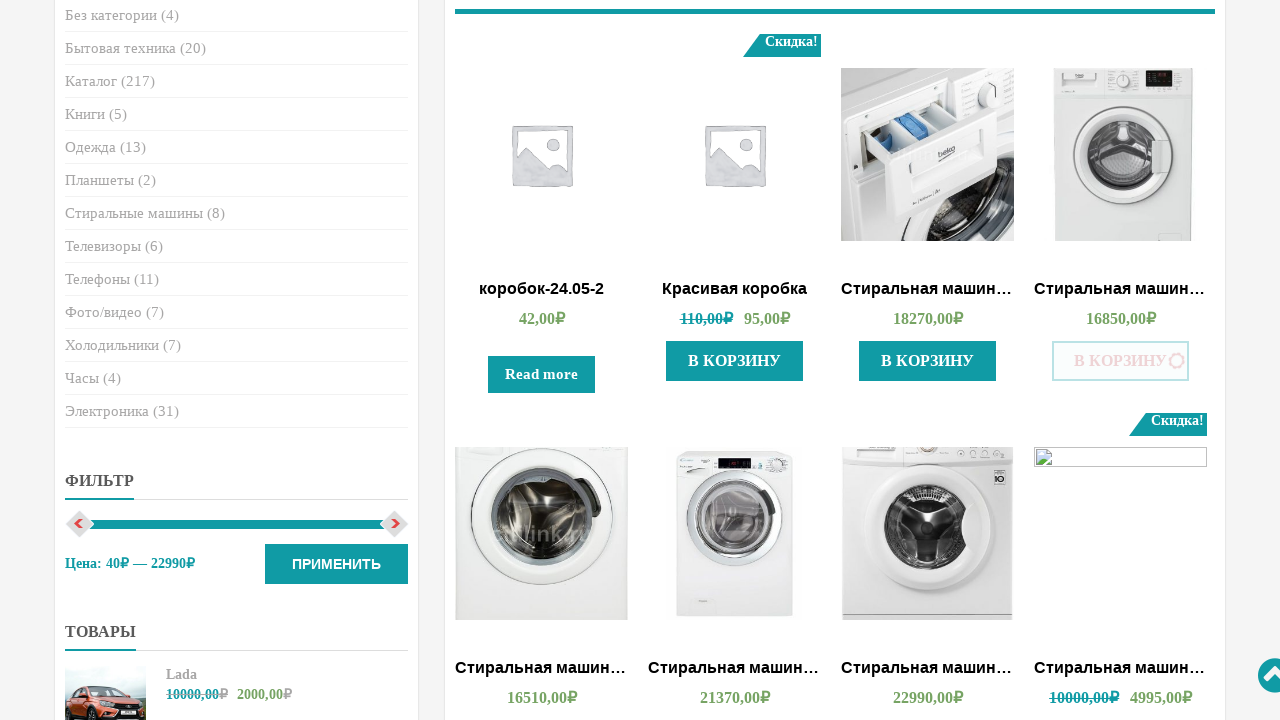

Clicked on Cart in the main menu at (418, 135) on xpath=//*[contains(@class,'menu')]/*[contains(@class,'menu-item')]/a[text()='Кор
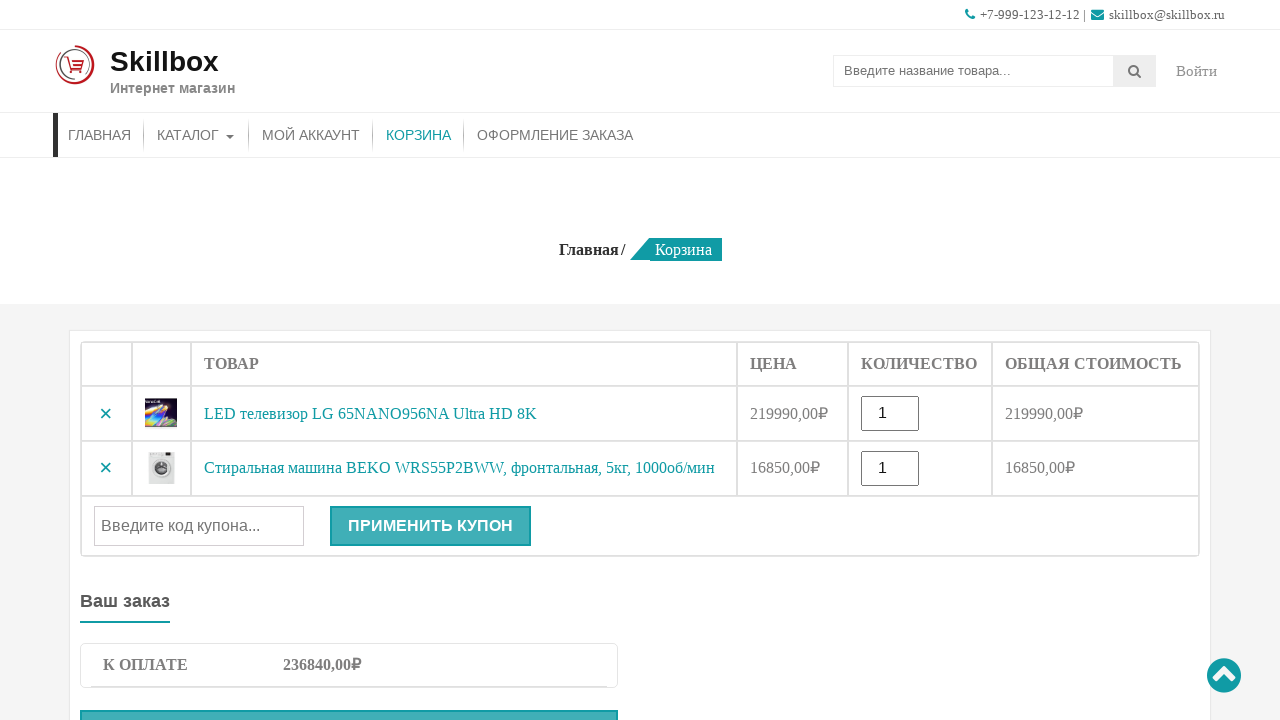

Verified first product is present in cart
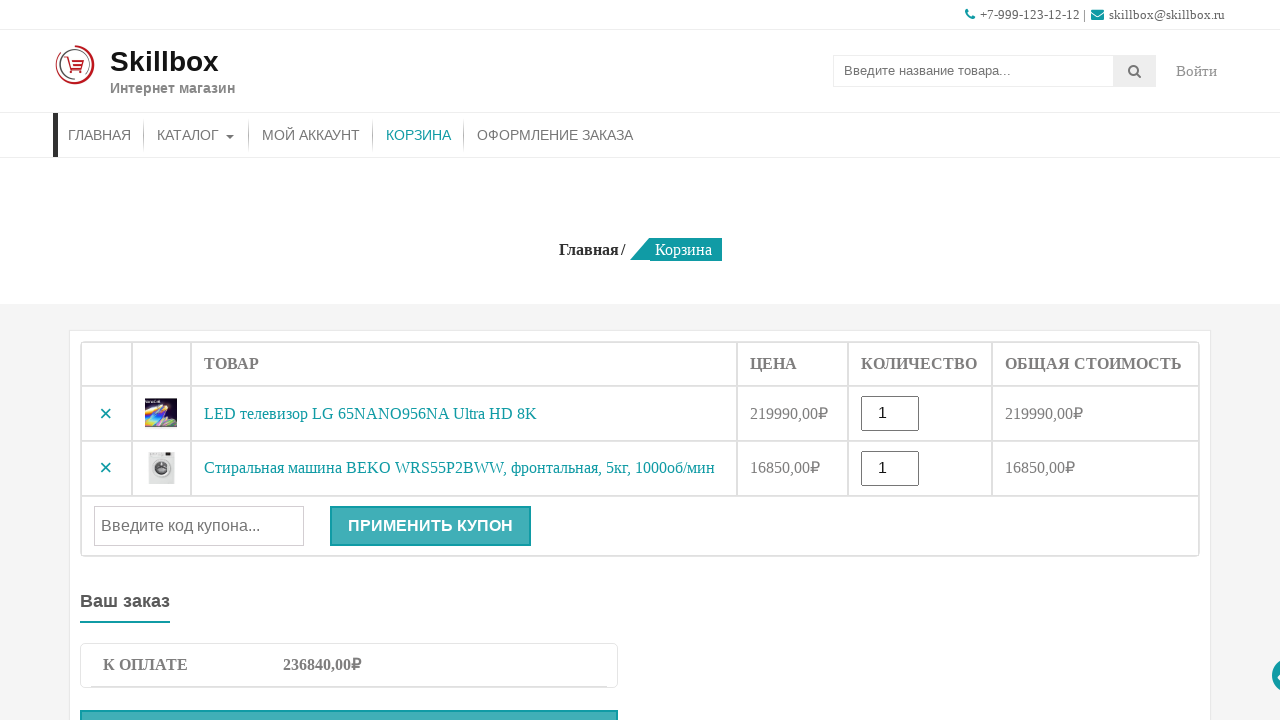

Verified second product is present in cart
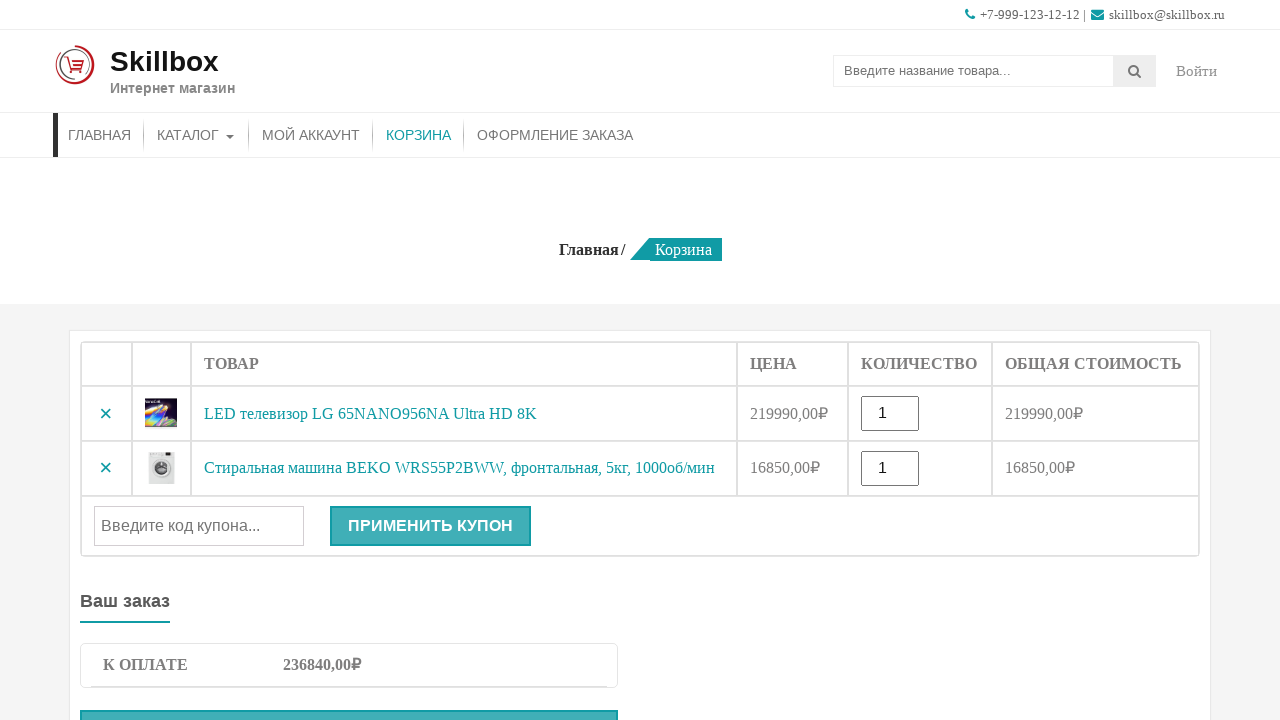

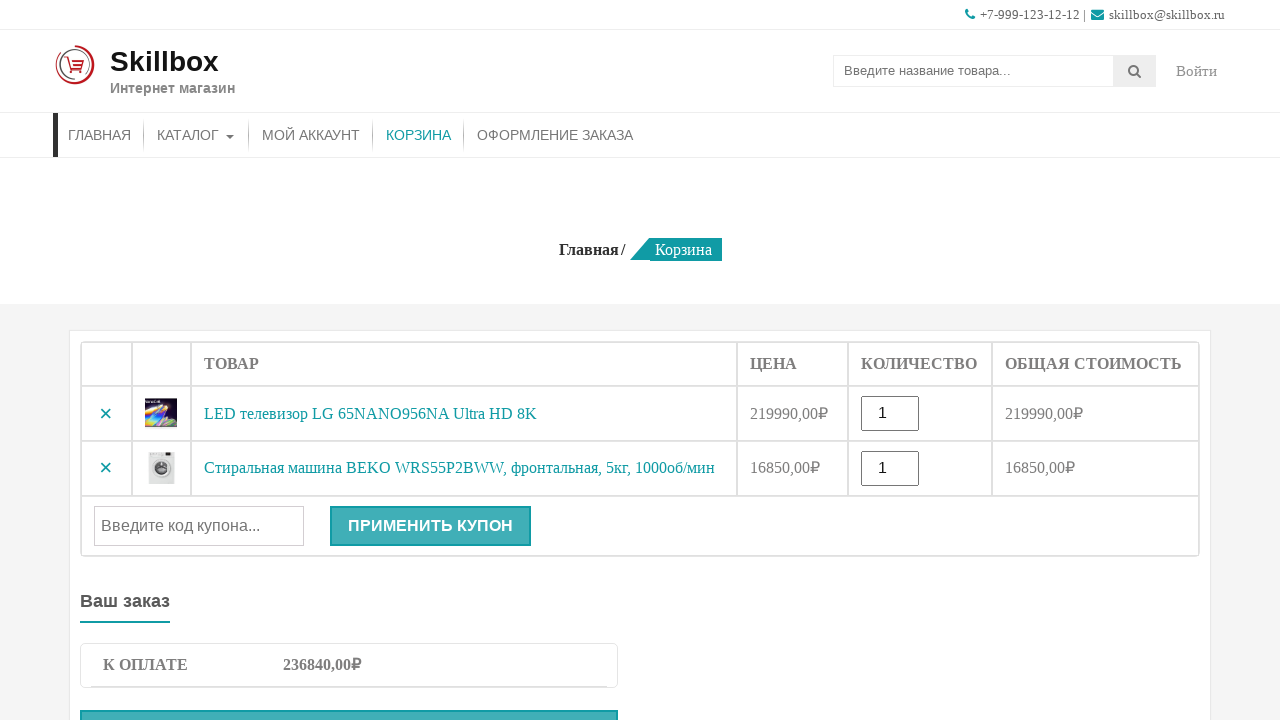